Tests marking a todo item as completed by adding a todo, clicking the toggle checkbox, and verifying the completed state

Starting URL: https://demo.playwright.dev/todomvc

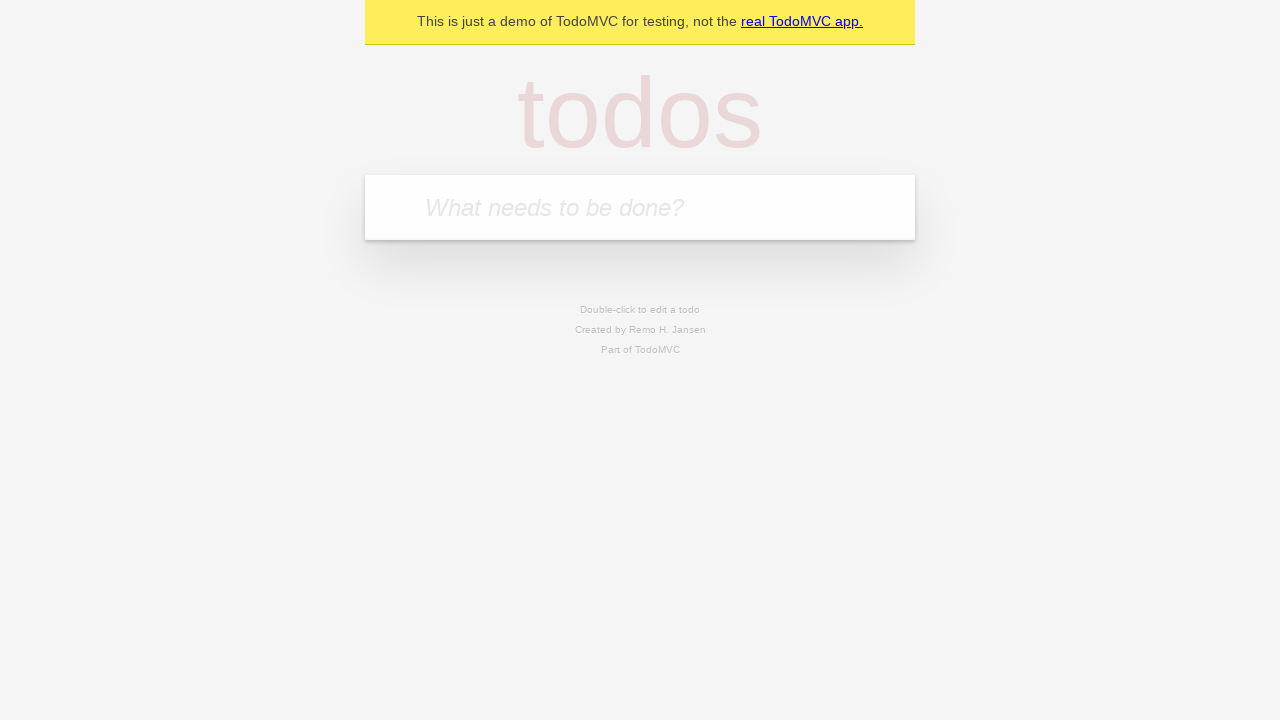

Filled new todo input with 'Read book' on .new-todo
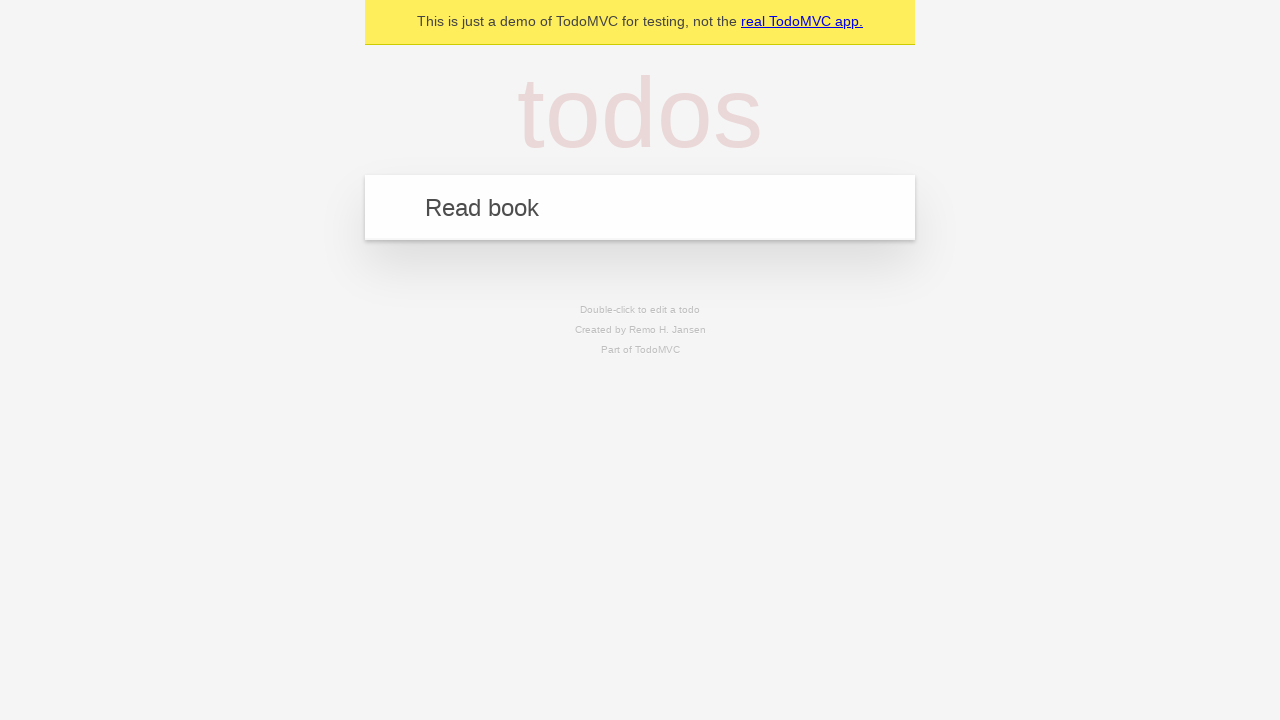

Pressed Enter to create the todo item on .new-todo
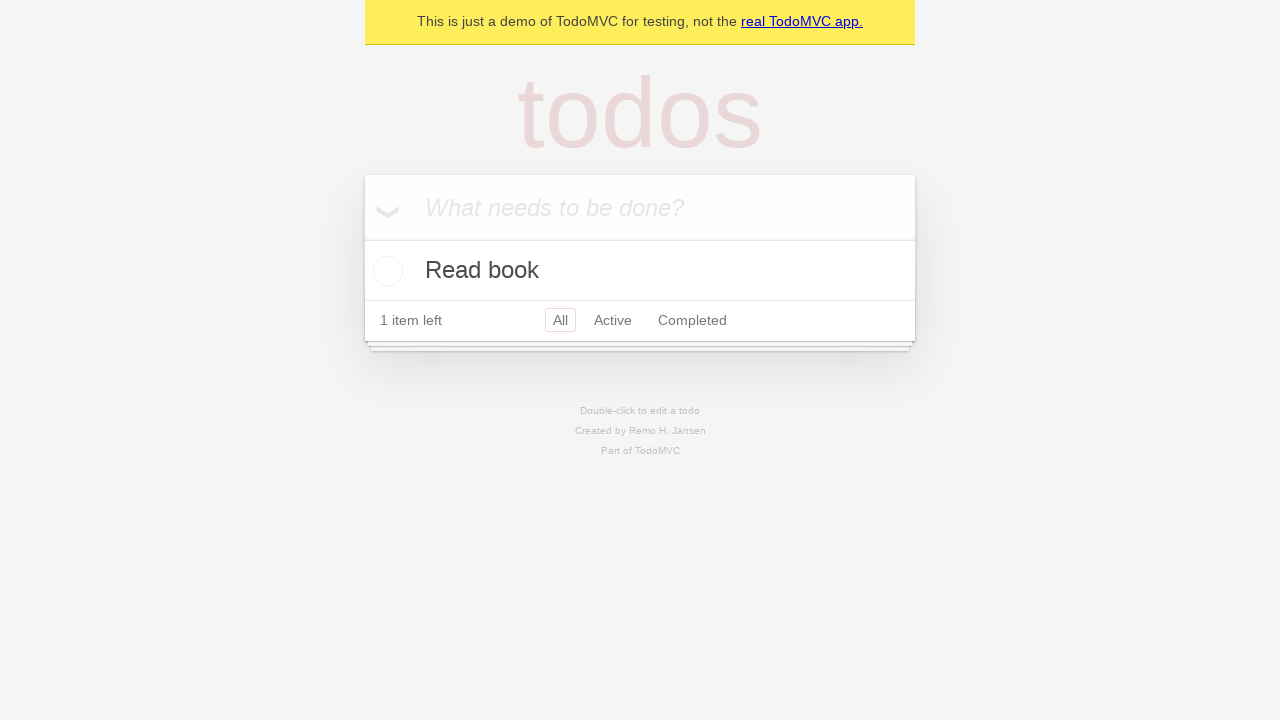

Todo item appeared in the todo list
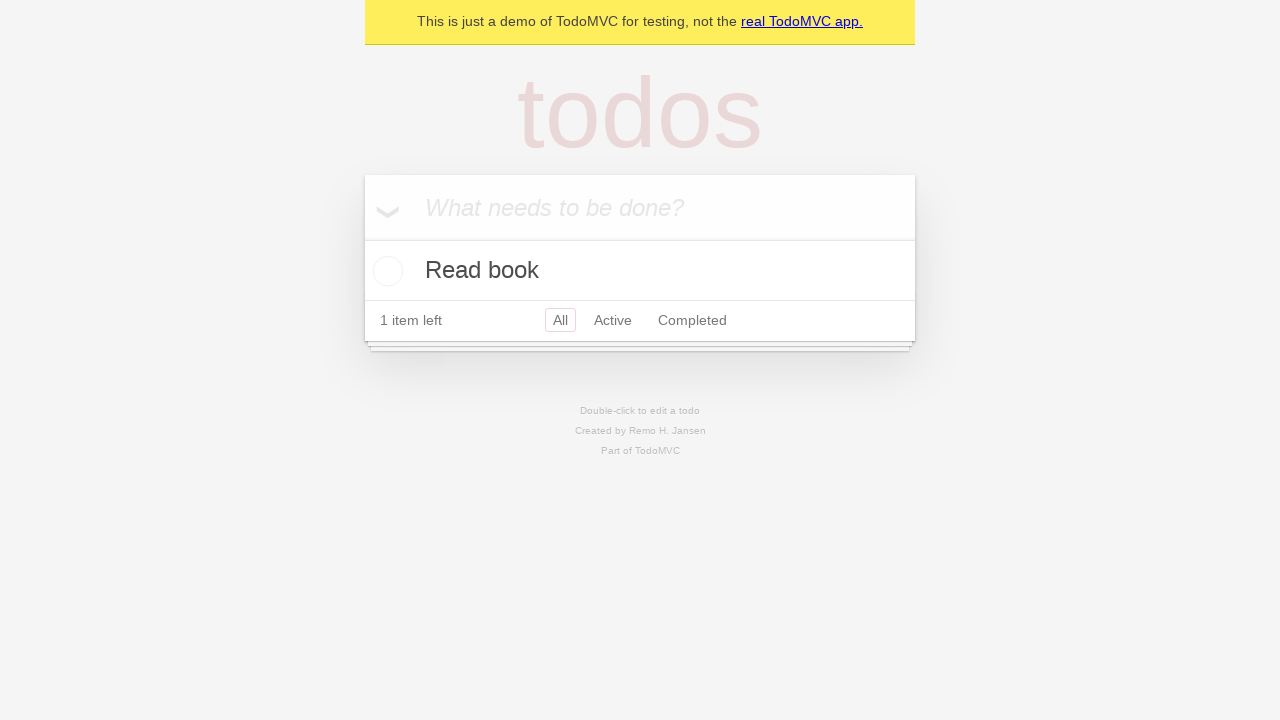

Clicked the toggle checkbox to mark todo as completed at (385, 271) on .todo-list li .toggle
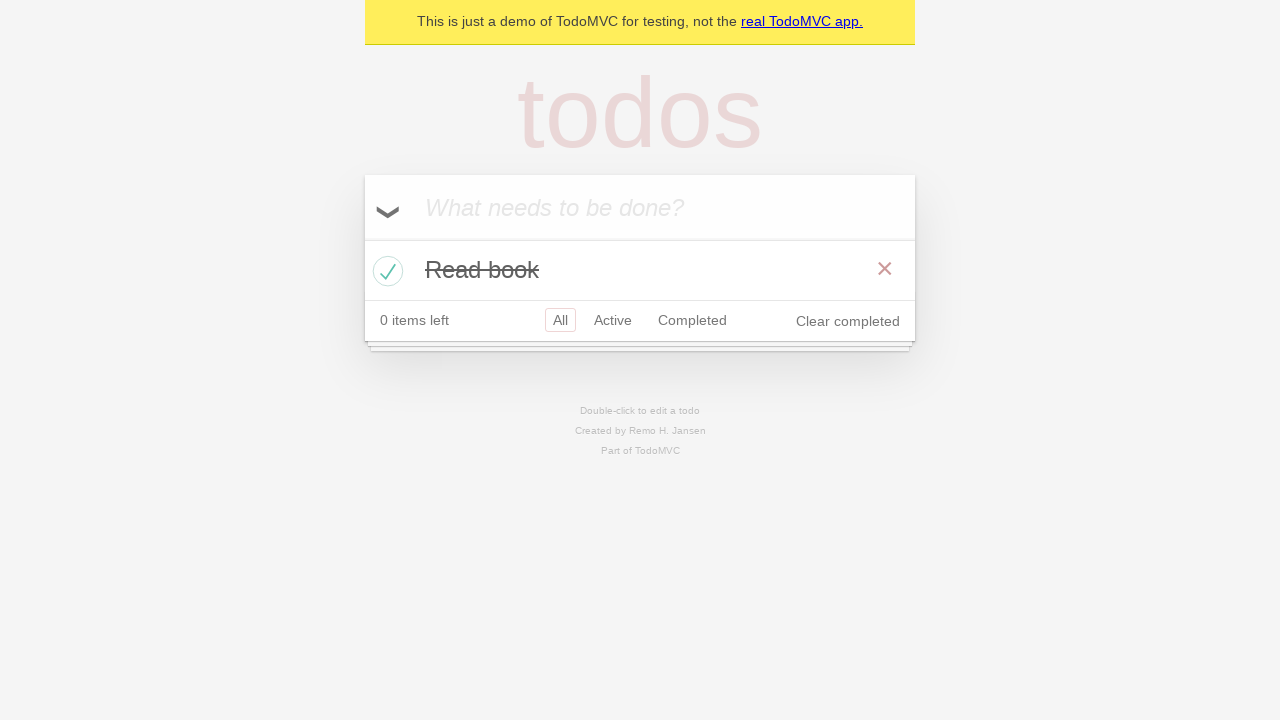

Verified todo item is marked with completed class
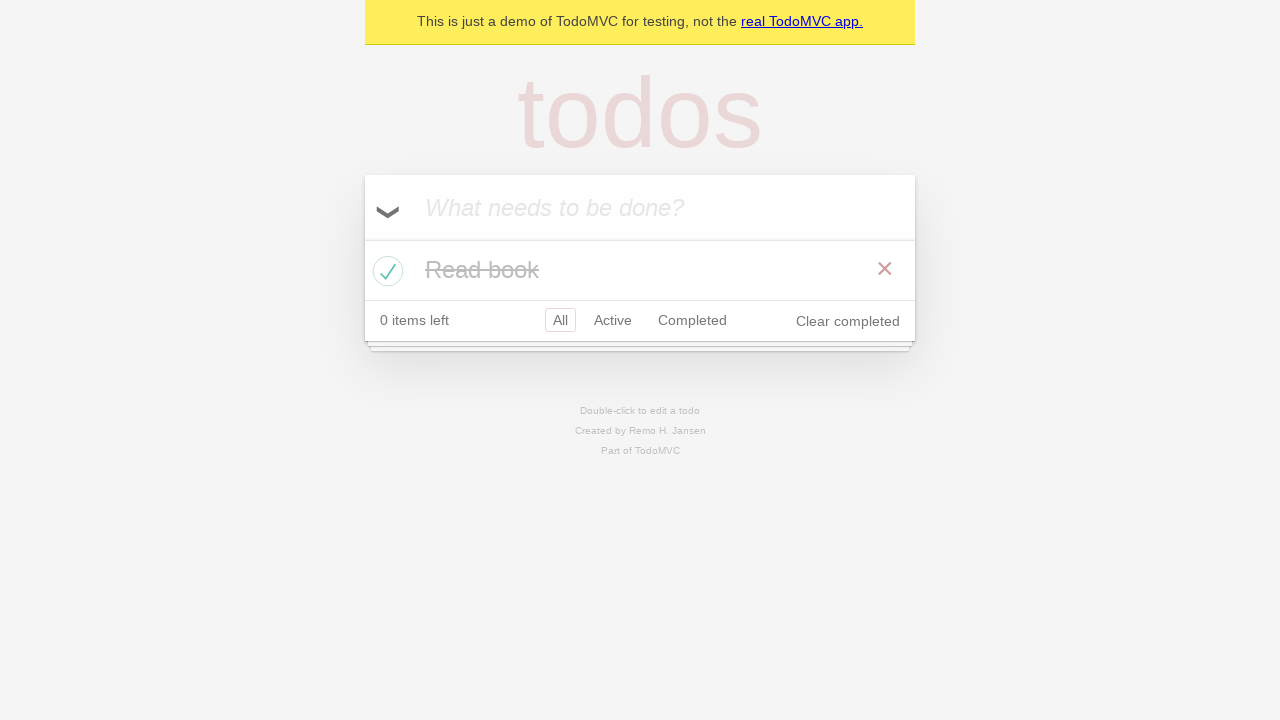

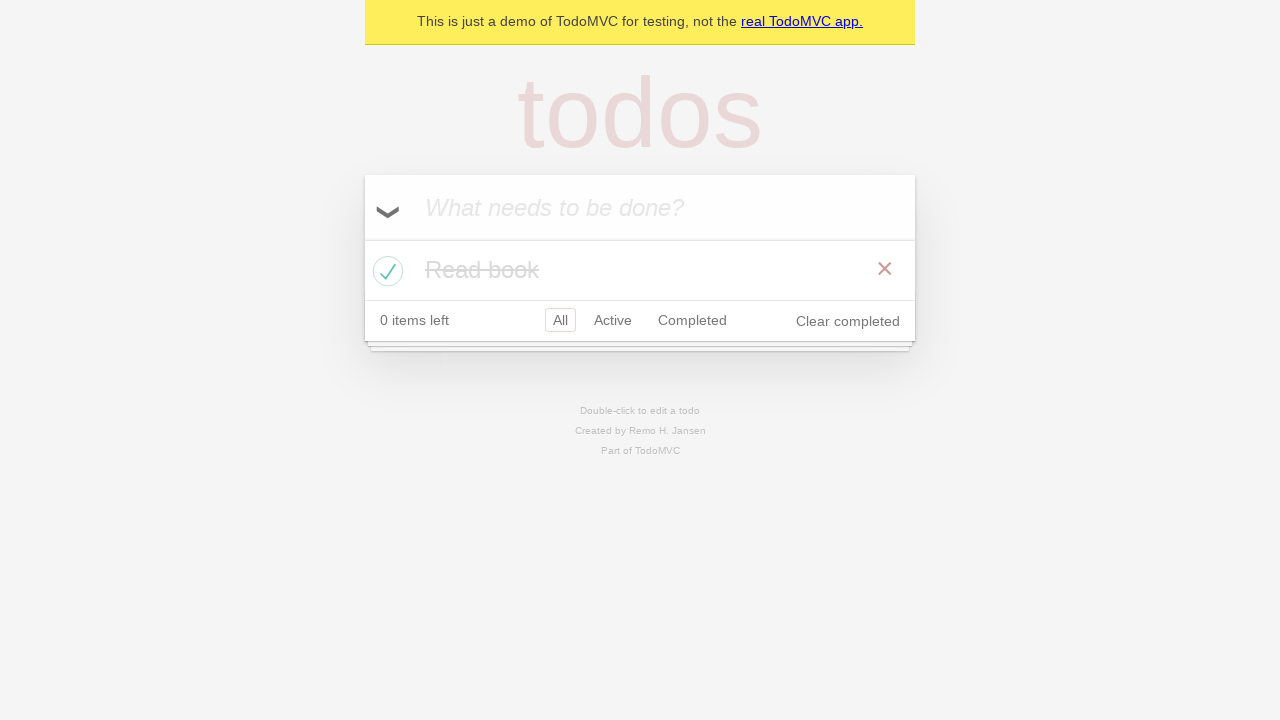